Tests keyboard input by typing text into an input field that has autofocus enabled

Starting URL: https://awesomeqa.com/selenium/single_text_input.html

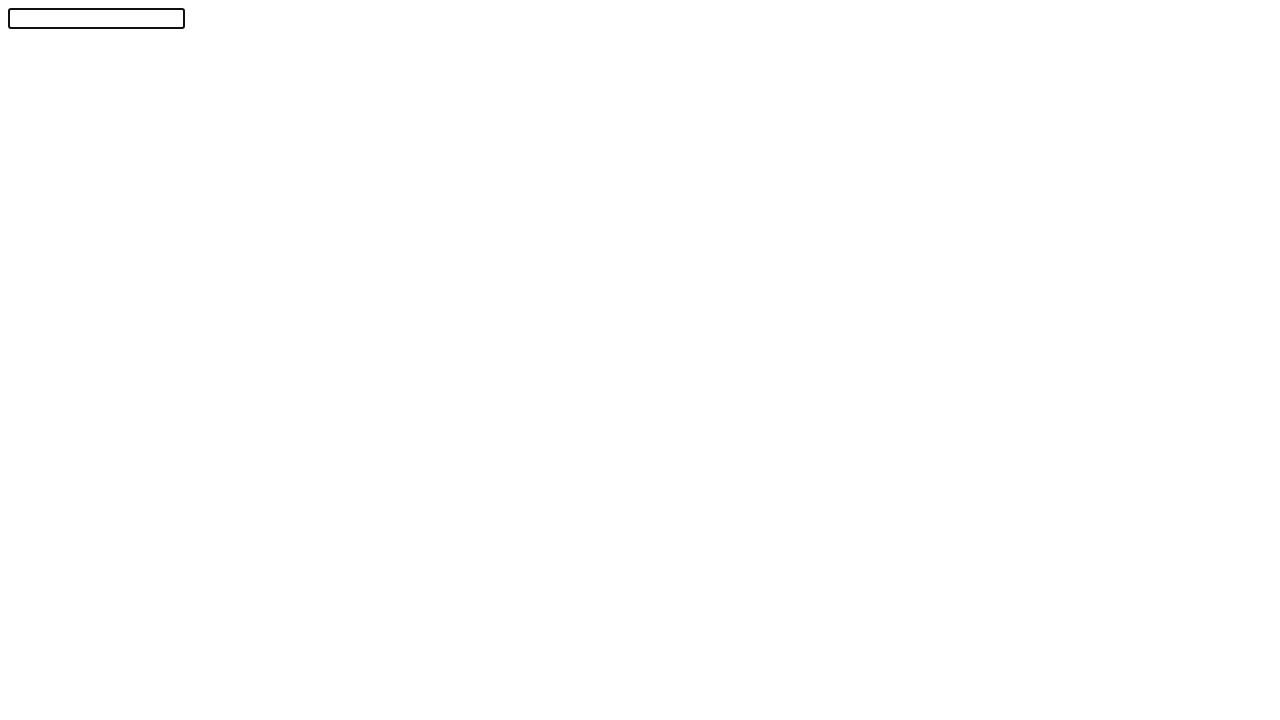

Typed 'Selenium' into the autofocused input field using keyboard
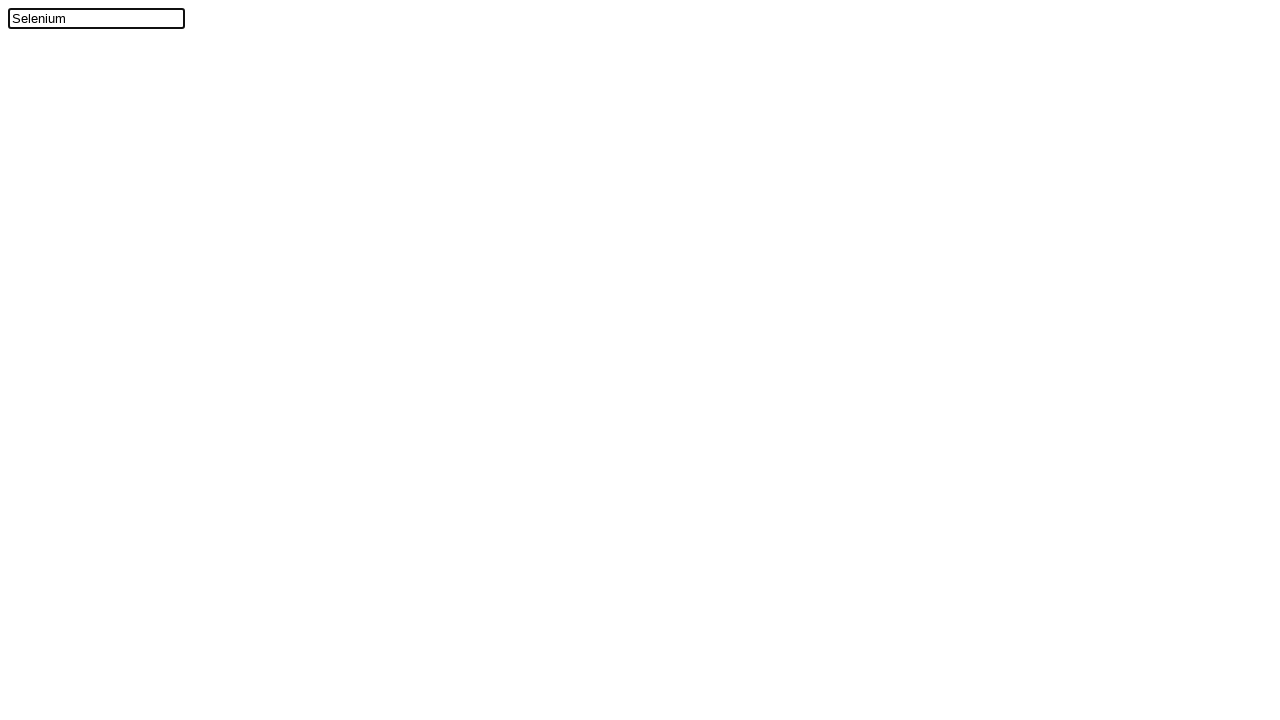

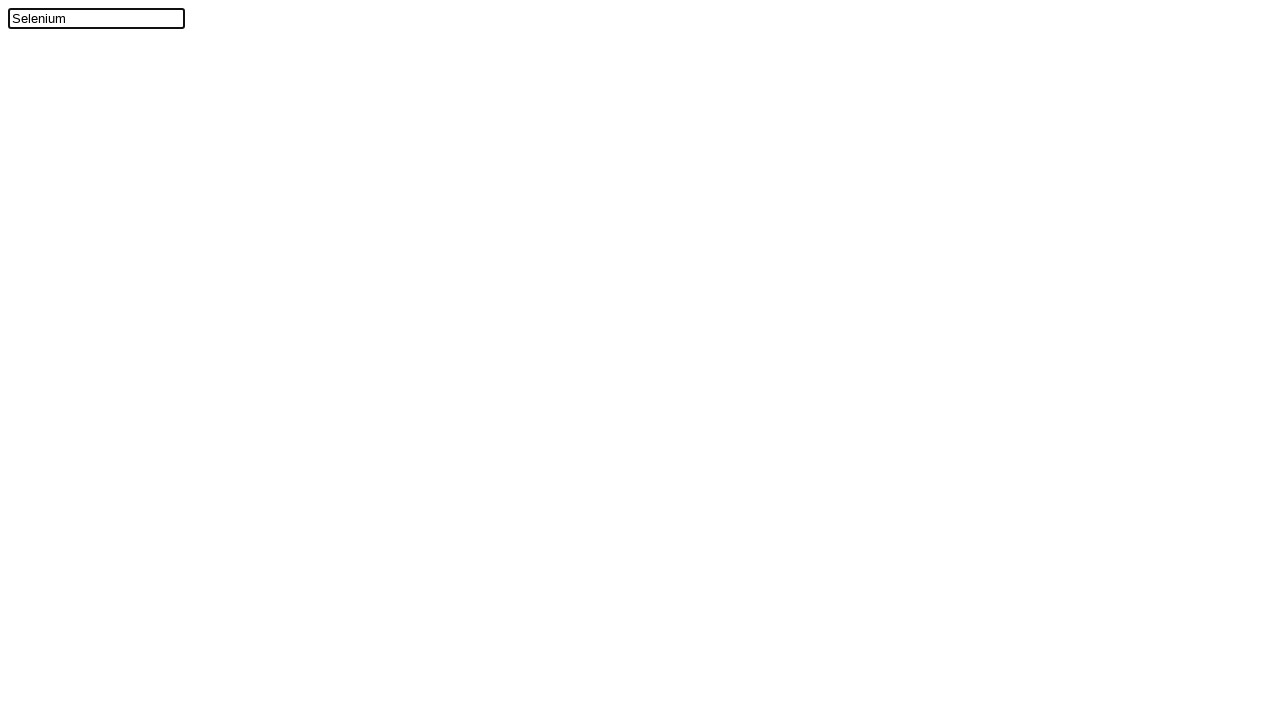